Tests JavaScript confirm dialog by clicking the confirm button and accepting the confirmation

Starting URL: https://the-internet.herokuapp.com/javascript_alerts

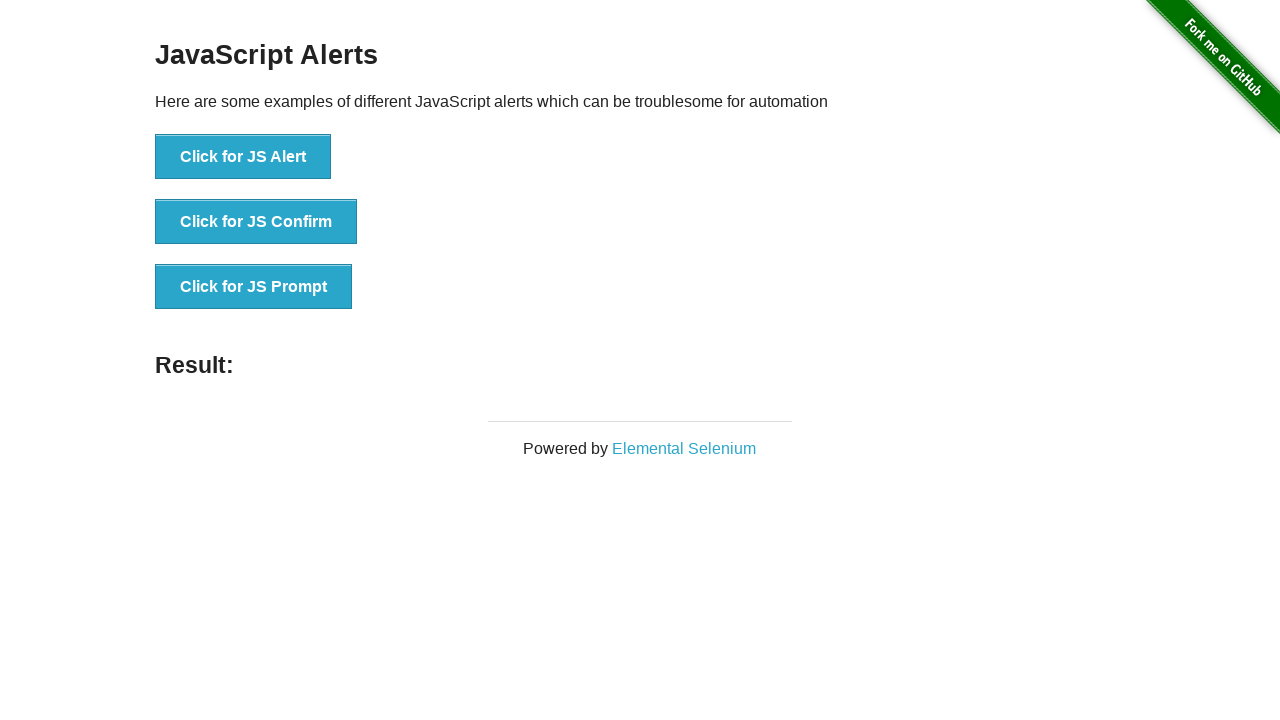

Set up dialog handler to accept confirm dialogs
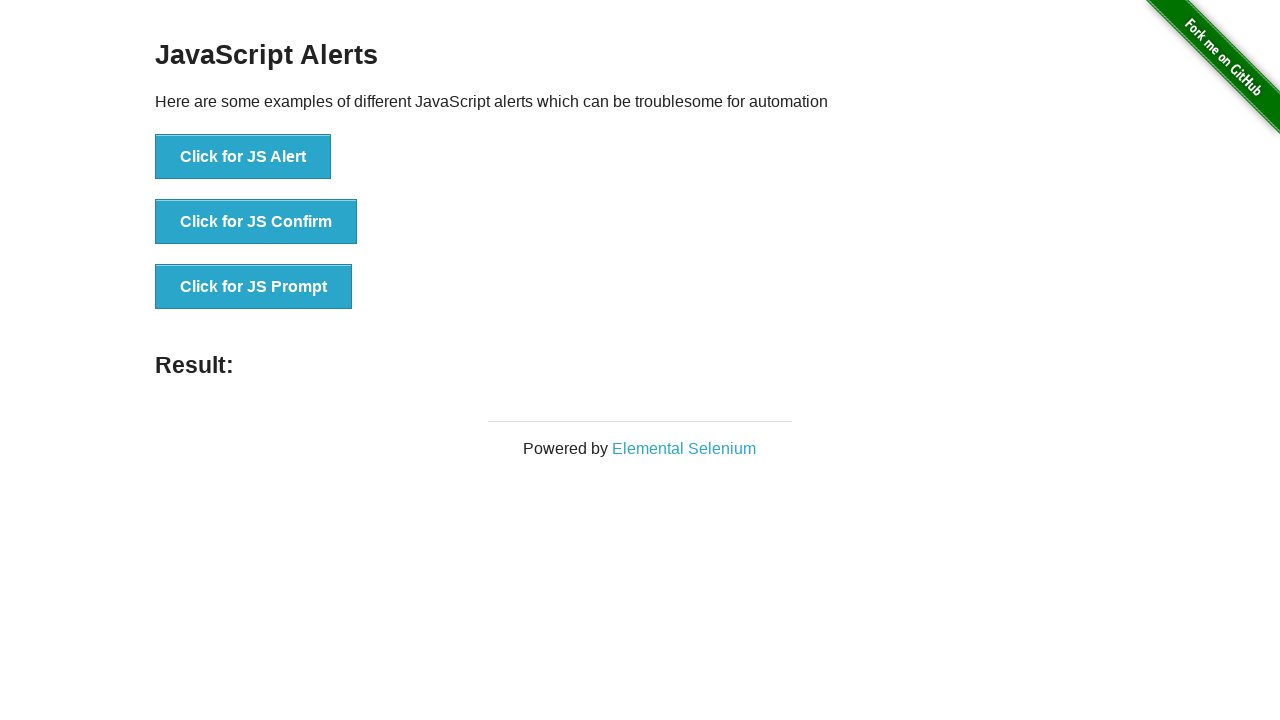

Clicked the JS Confirm button at (256, 222) on xpath=//button[.='Click for JS Confirm']
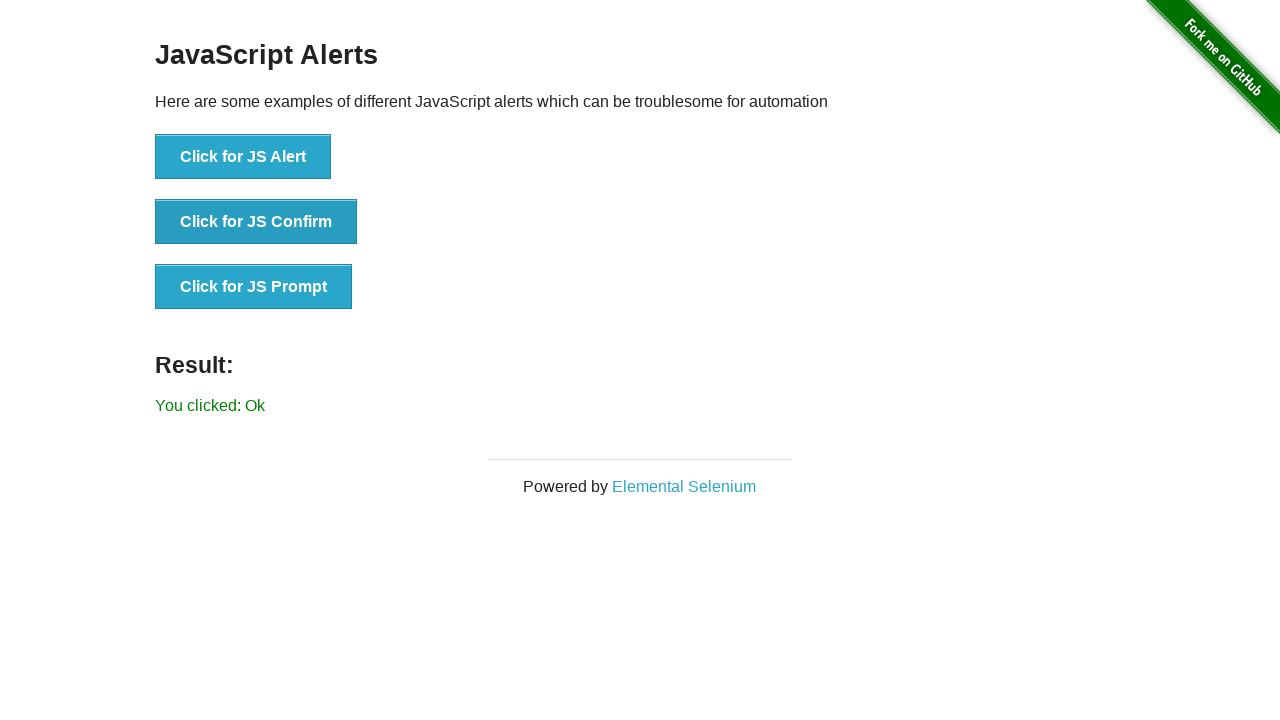

Waited for confirmation result text to appear
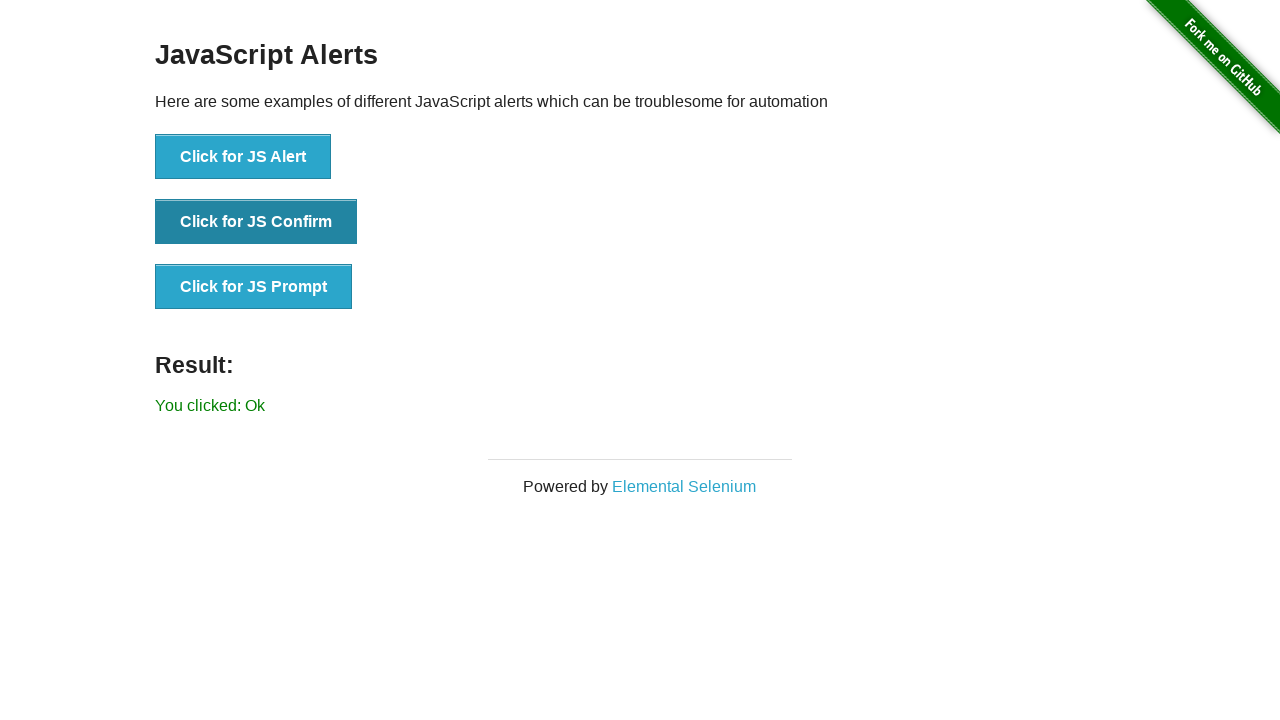

Retrieved confirmation result text
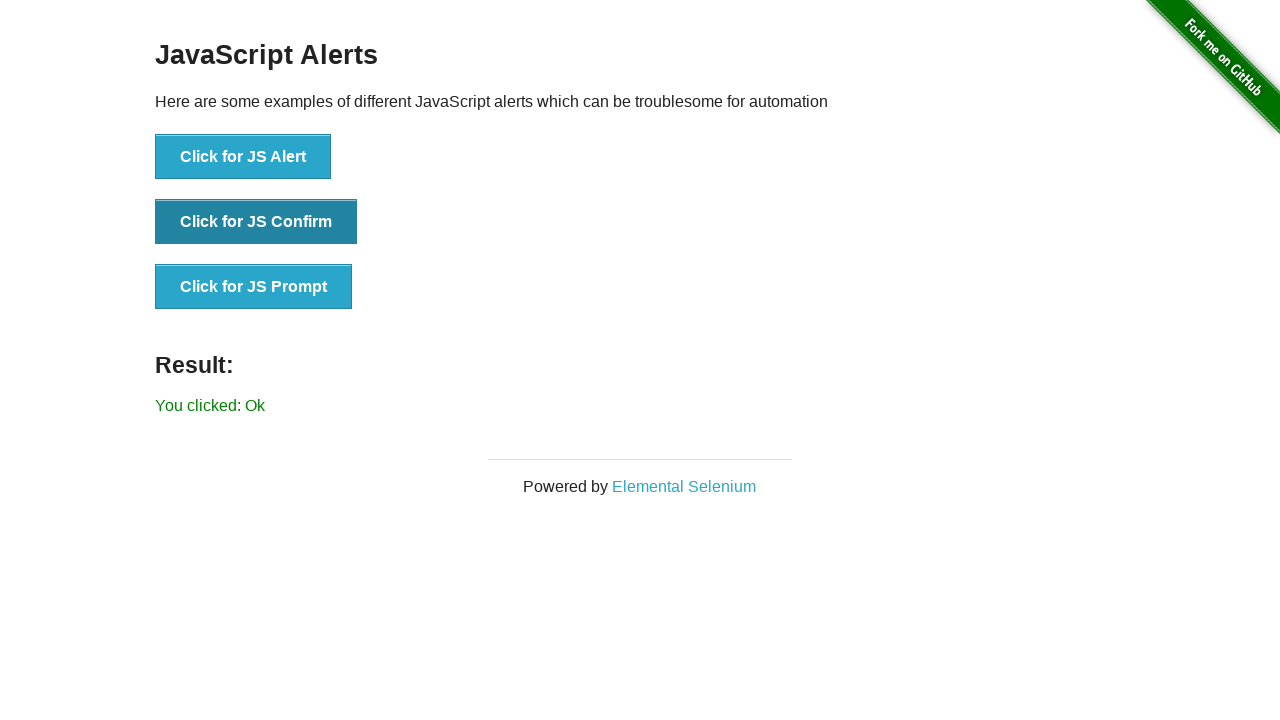

Verified that confirmation was accepted with correct result message
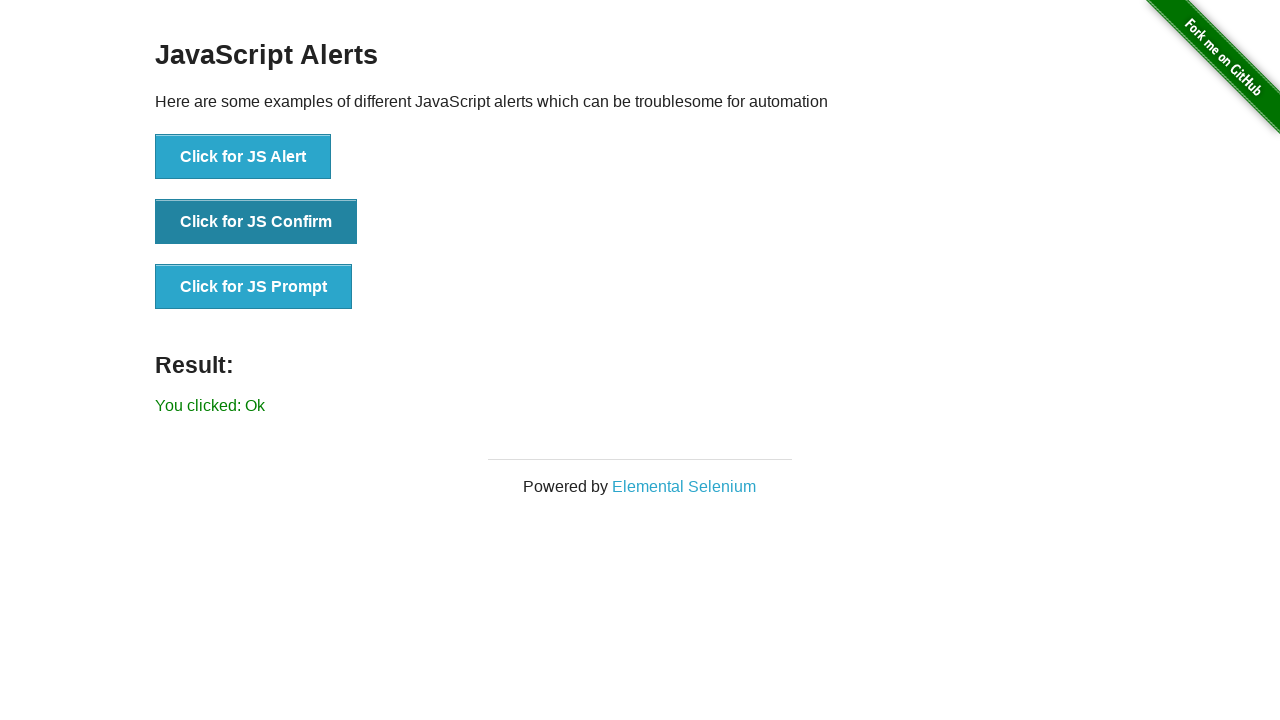

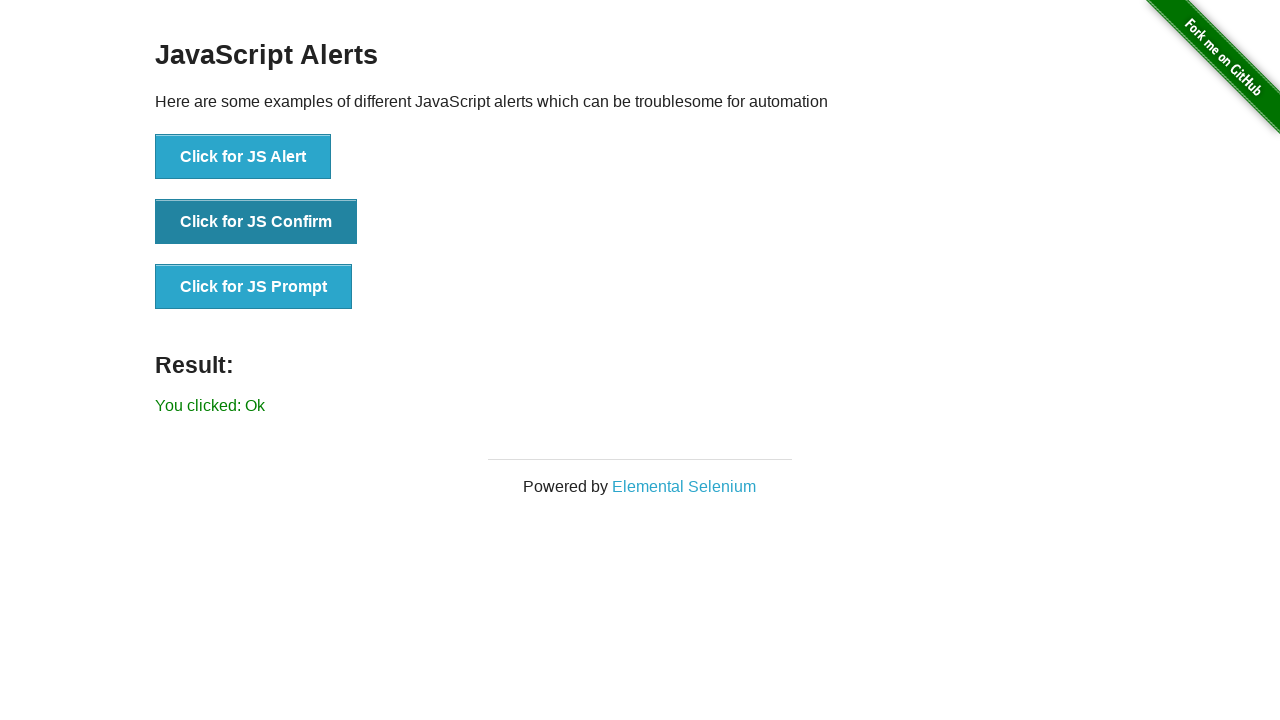